Tests handling of nested frames by filling a text input in frame_3 and checking a checkbox in a child frame

Starting URL: https://ui.vision/demo/webtest/frames/

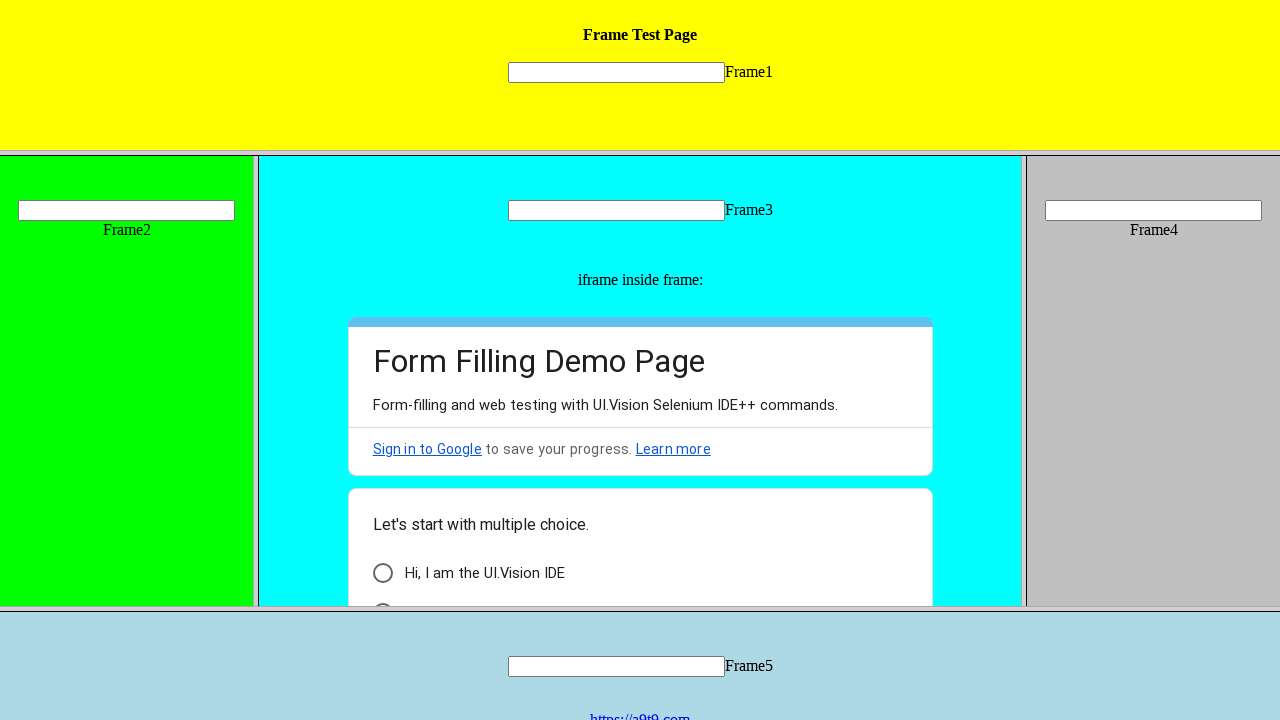

Located frame_3 by URL
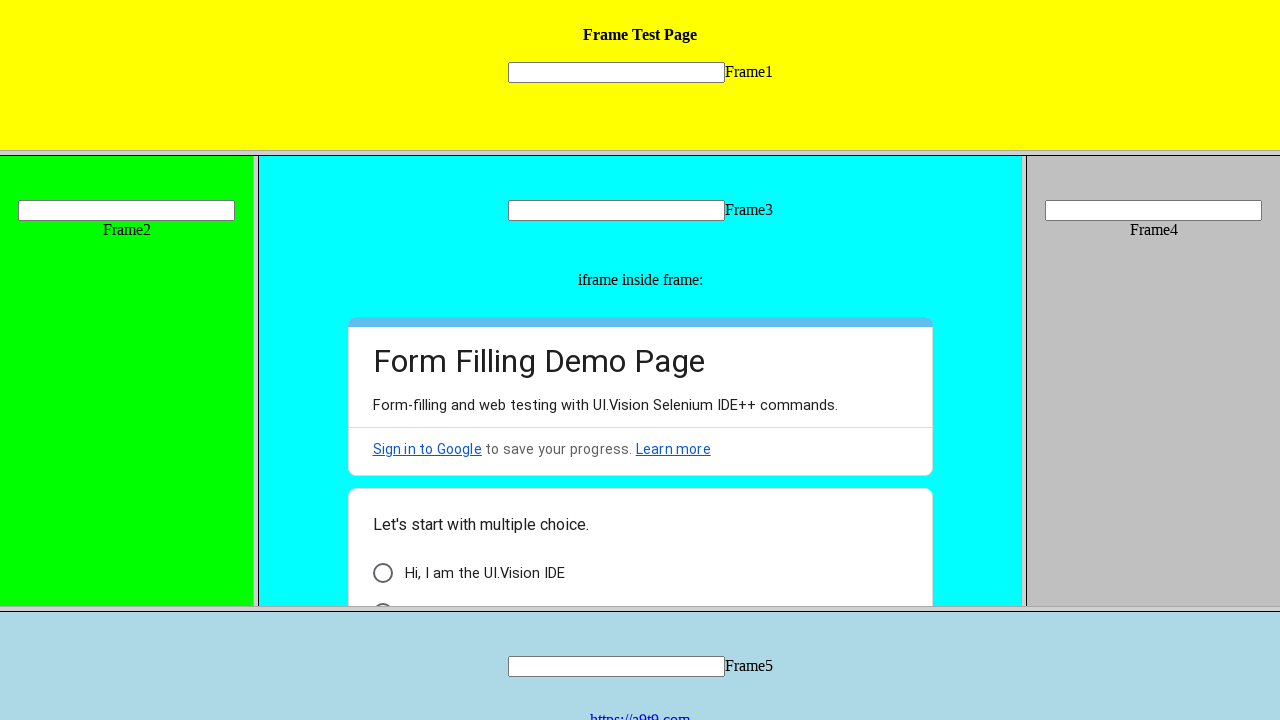

Filled text input in frame_3 with 'Welcome' on xpath=//input[@name='mytext3']
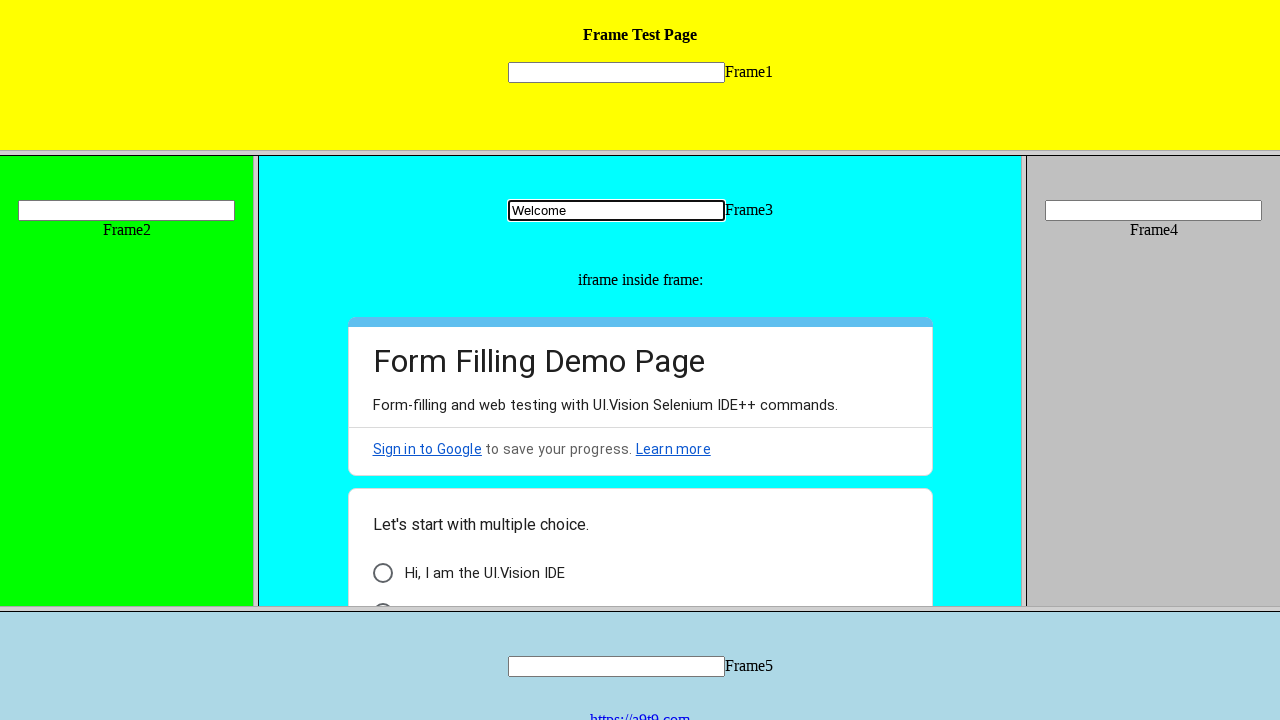

Retrieved child frames from frame_3
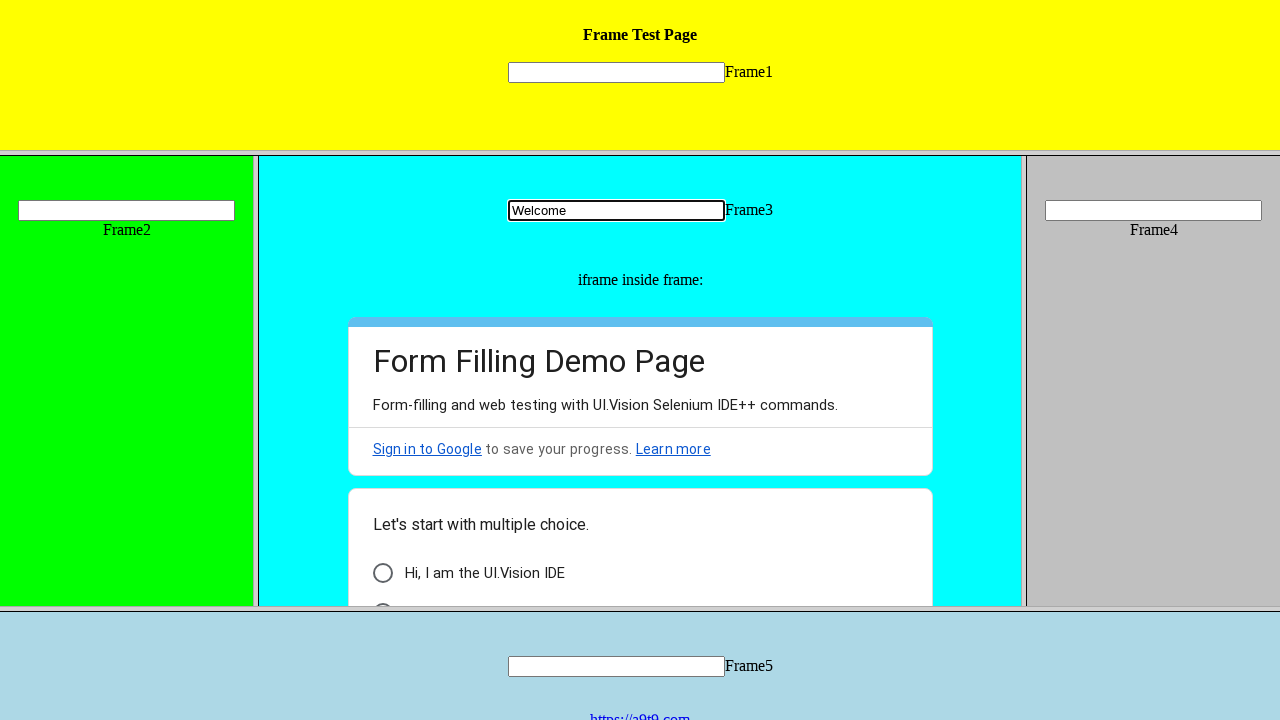

Checked checkbox in child frame of frame_3 at (382, 573) on (//div[@class='AB7Lab Id5V1'])[1]
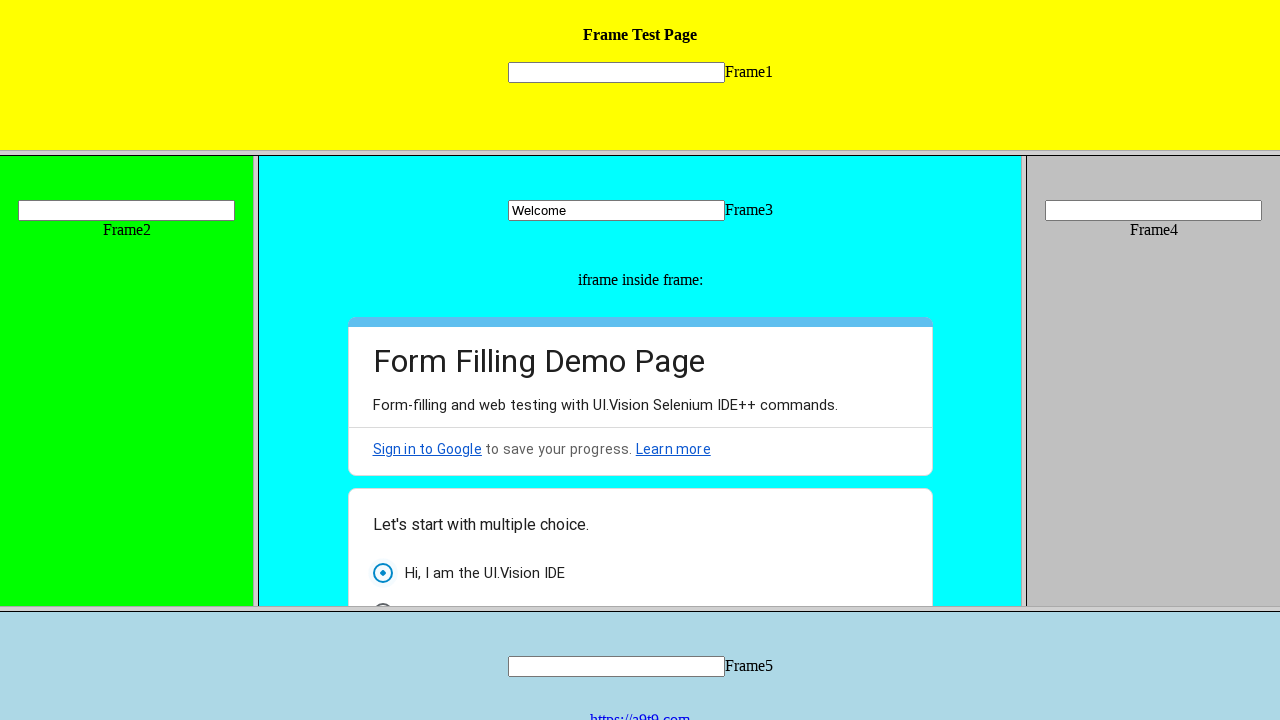

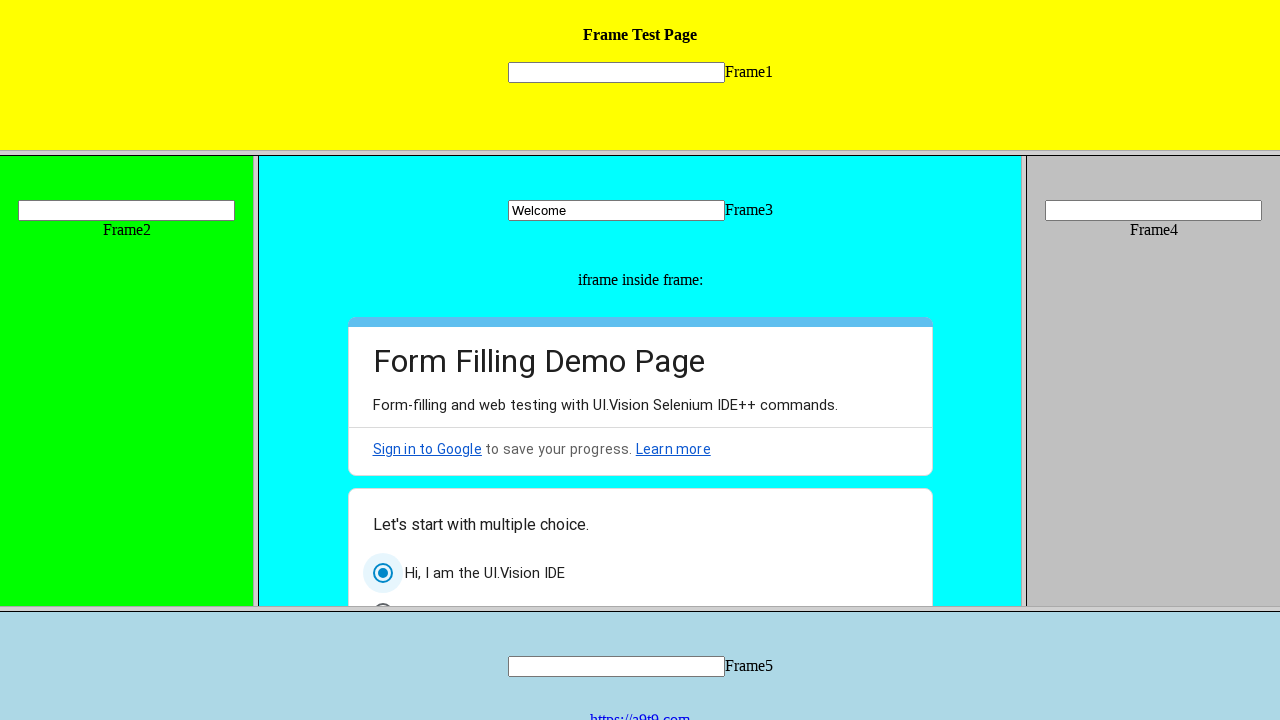